Tests iframe handling by switching between different frames (by index, by element, and nested frames) and clicking buttons within each frame

Starting URL: https://leafground.com/frame.xhtml

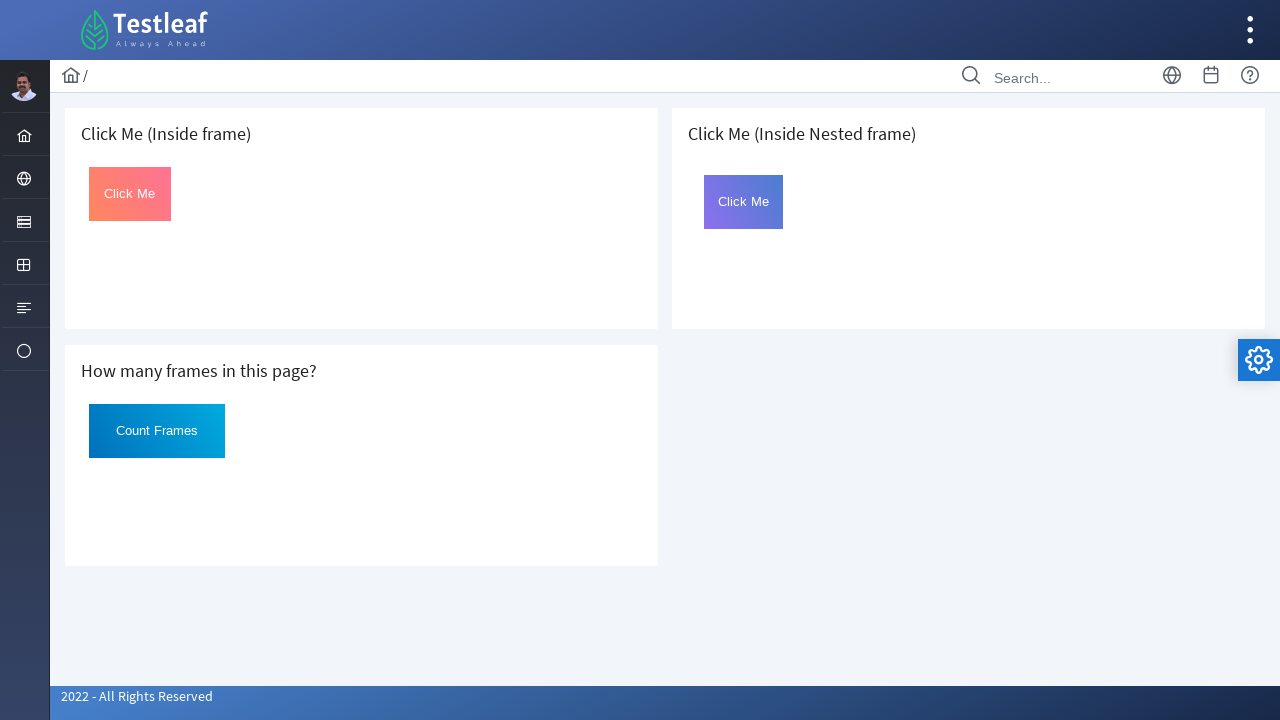

Located first iframe on page
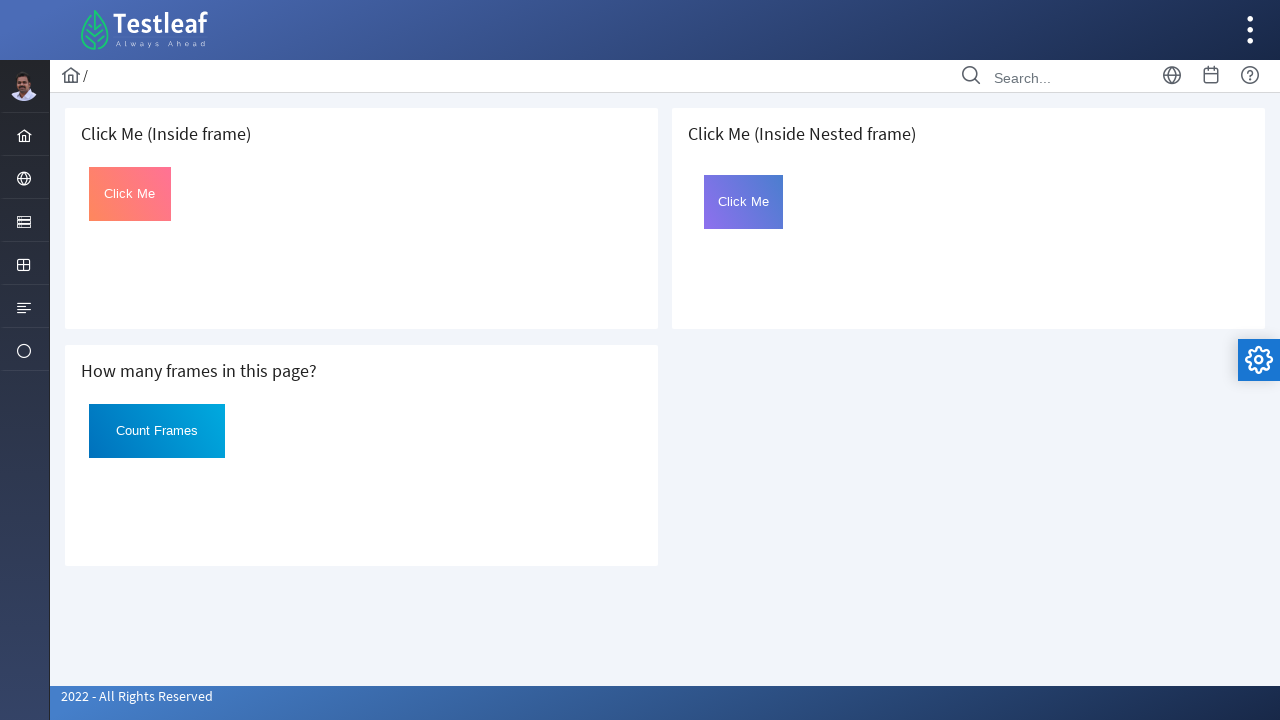

Clicked button in first iframe at (130, 194) on iframe >> nth=0 >> internal:control=enter-frame >> #Click
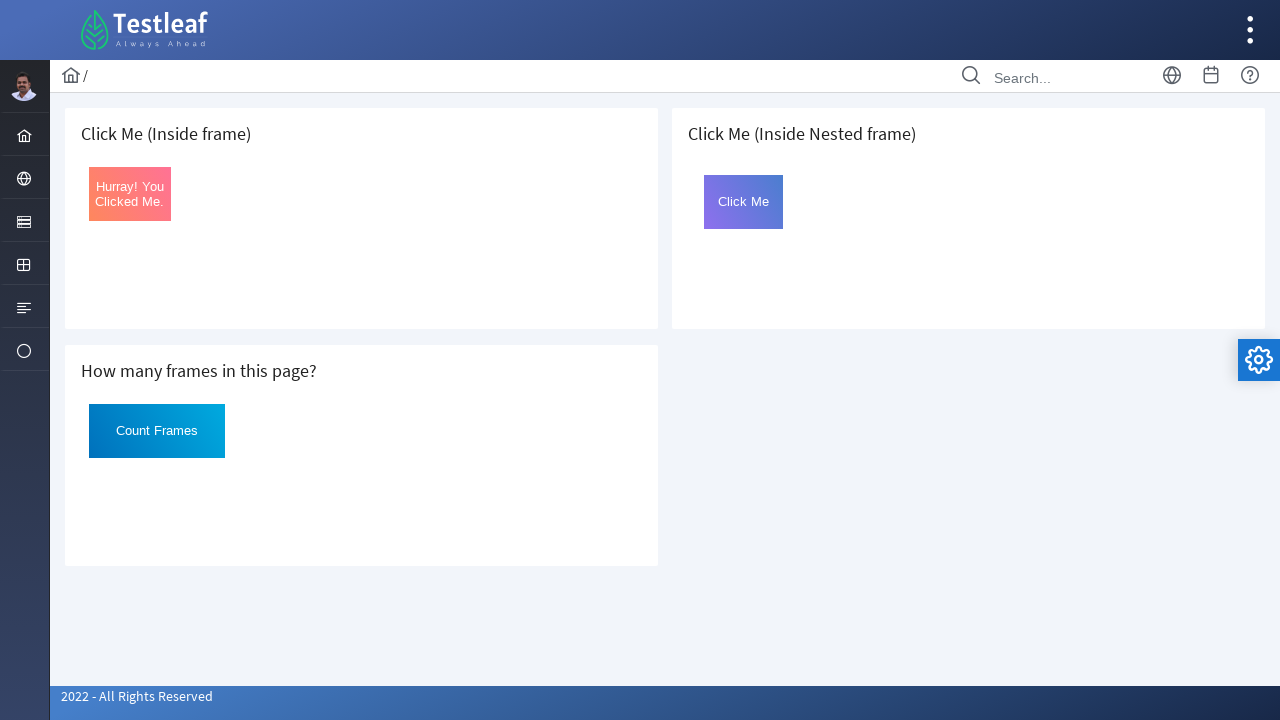

Retrieved all iframes on the page
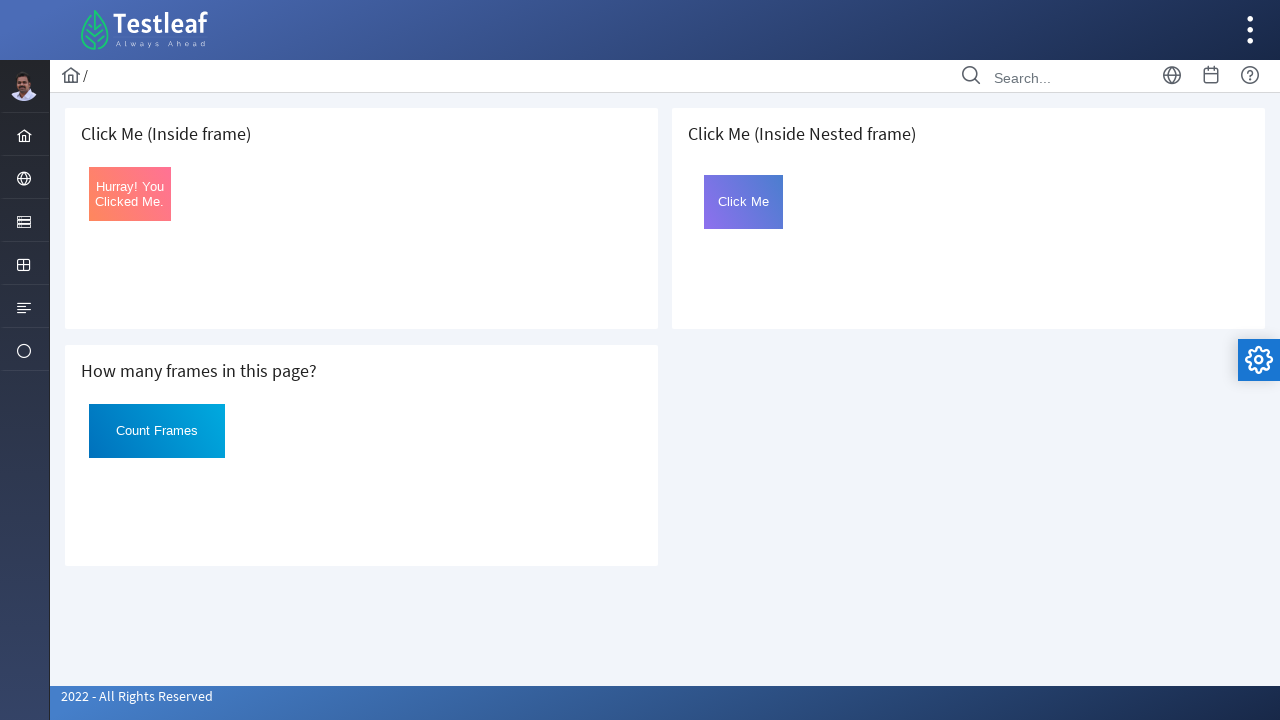

Located second iframe on page
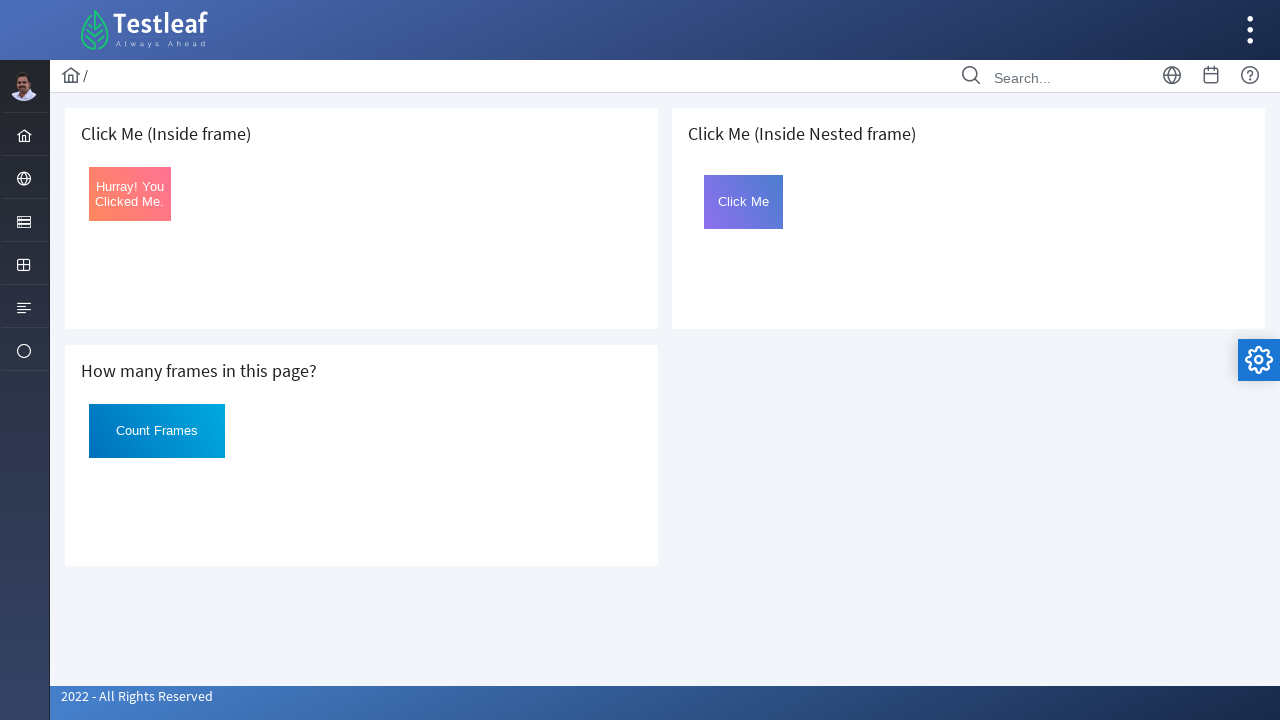

Clicked button in second iframe at (157, 431) on iframe >> nth=1 >> internal:control=enter-frame >> #Click
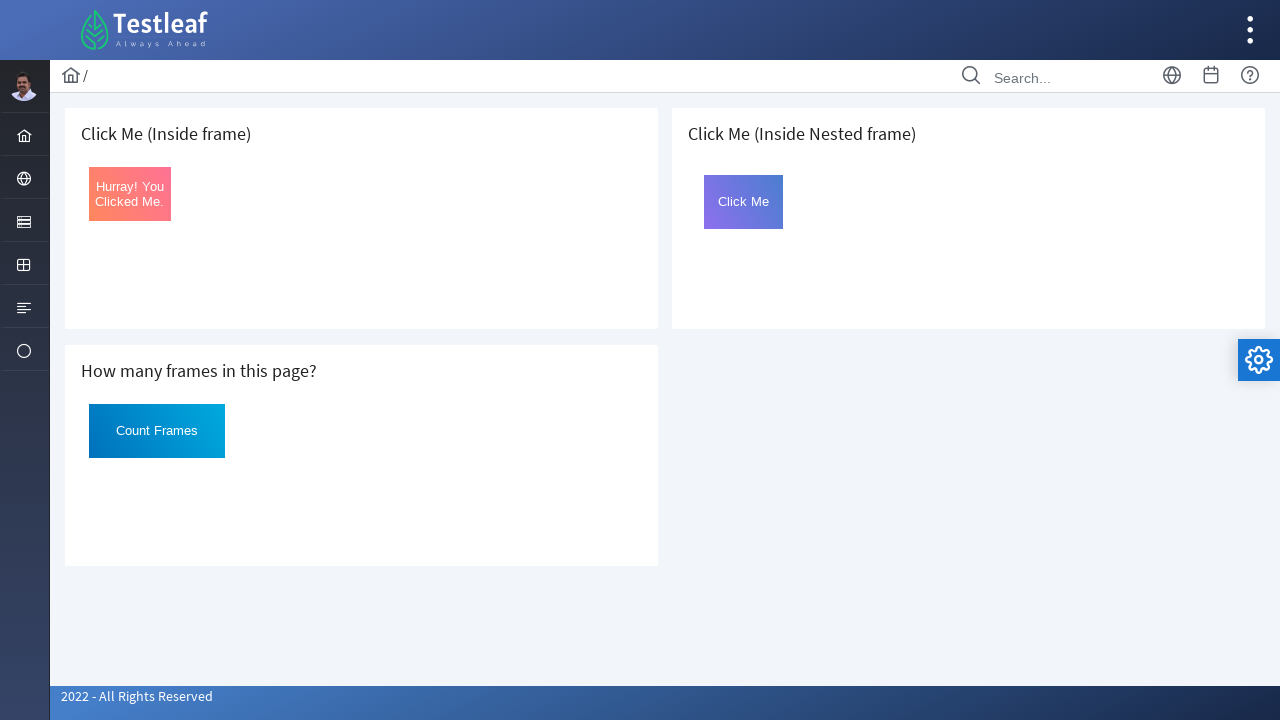

Located third iframe on page
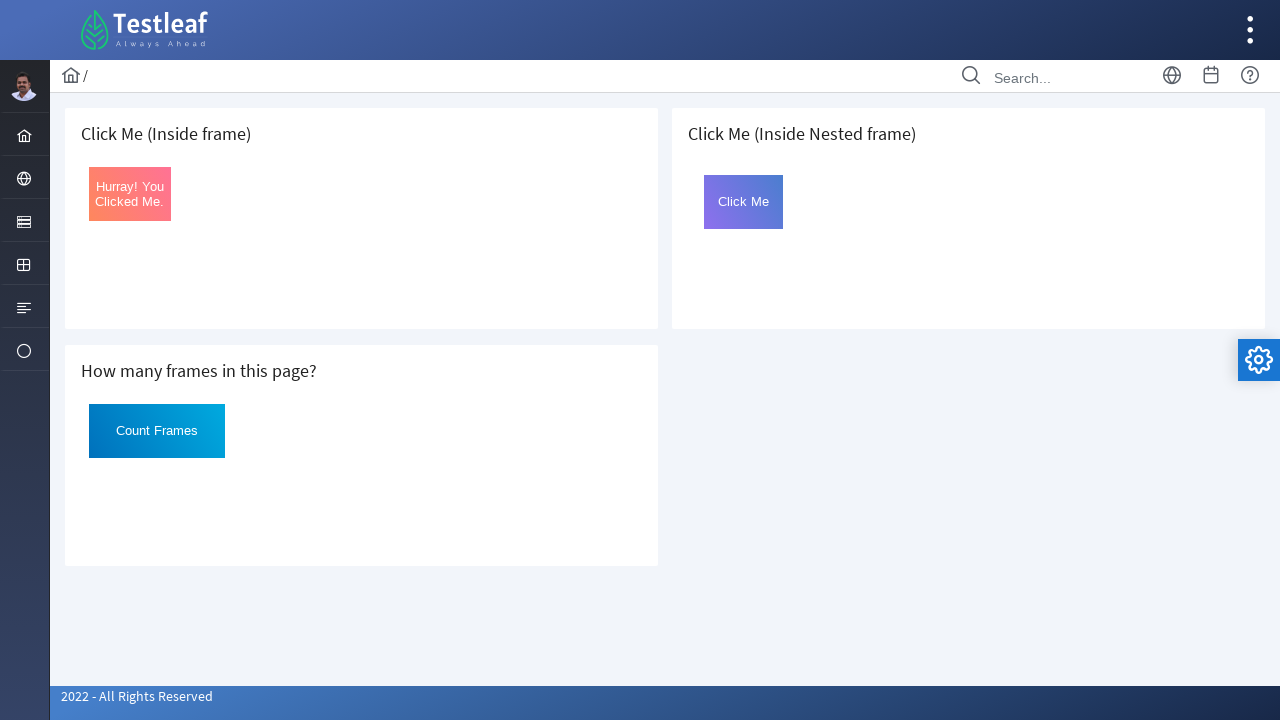

Located nested frame2 within third iframe
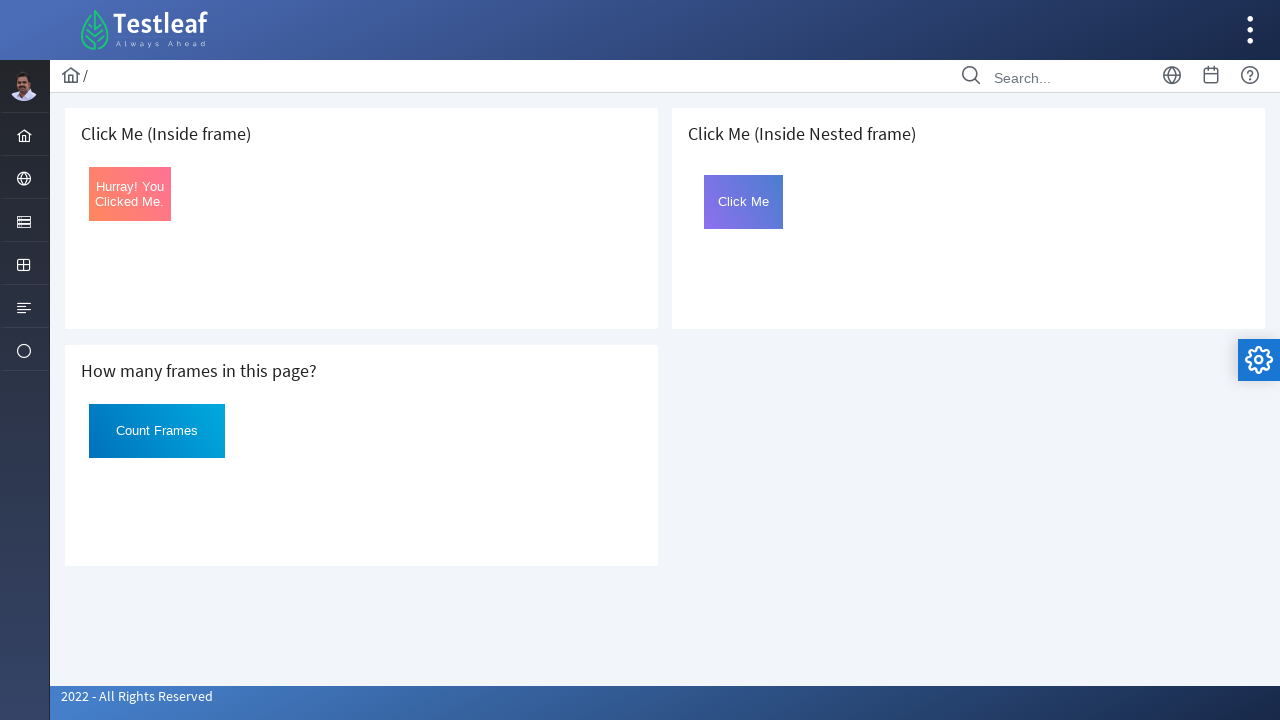

Clicked button in nested frame2 at (744, 202) on iframe >> nth=2 >> internal:control=enter-frame >> iframe[name='frame2'] >> inte
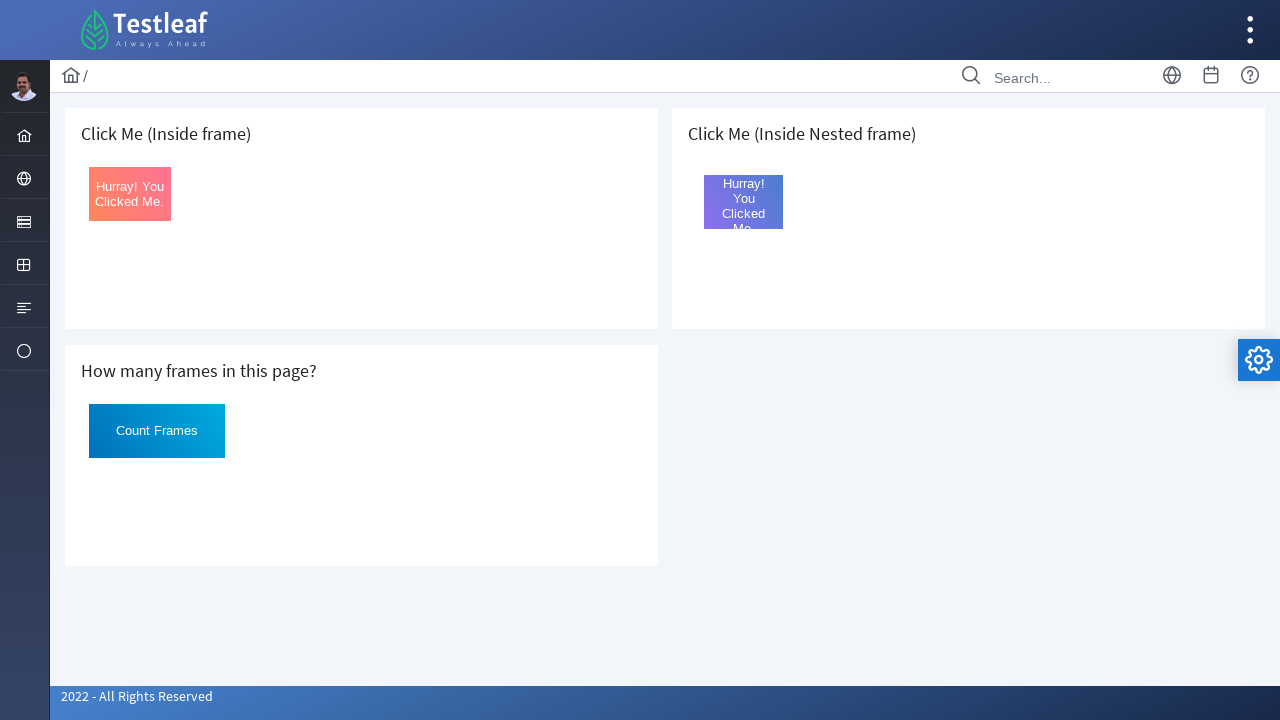

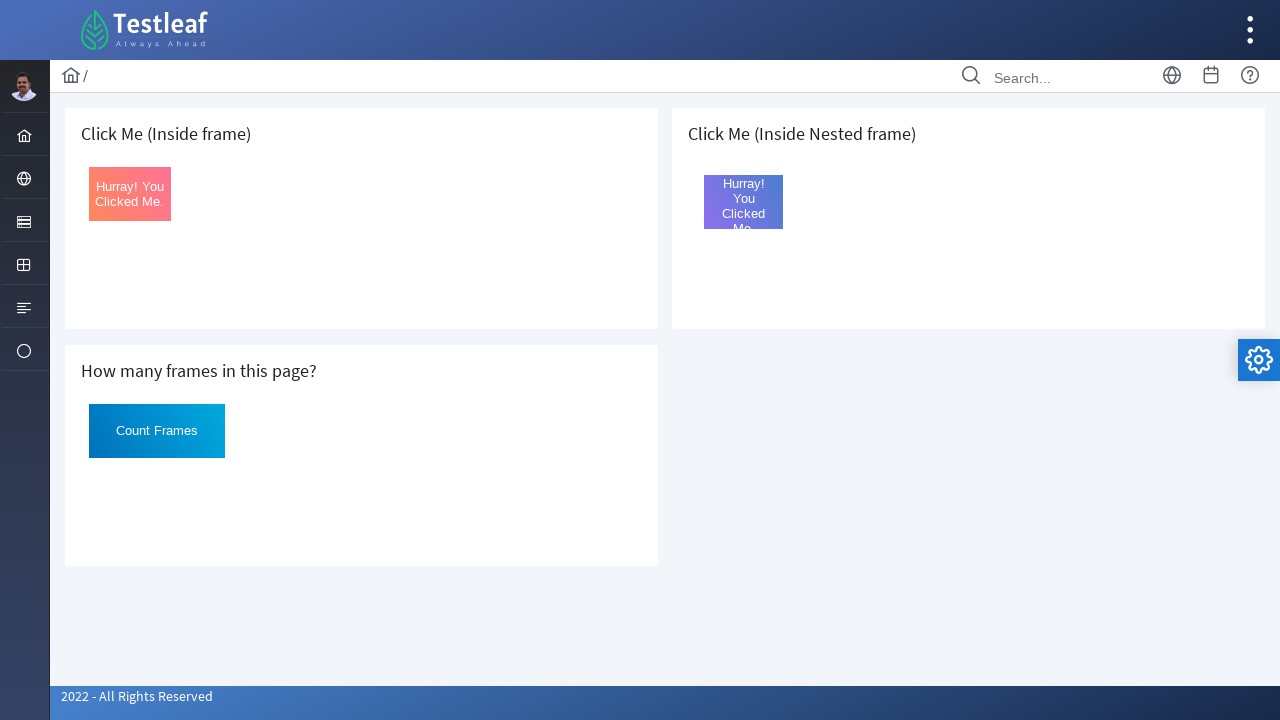